Tests JavaScript confirm dialog by clicking a button, dismissing the alert, verifying the cancel result, then accepting another alert and verifying the OK result

Starting URL: http://the-internet.herokuapp.com/

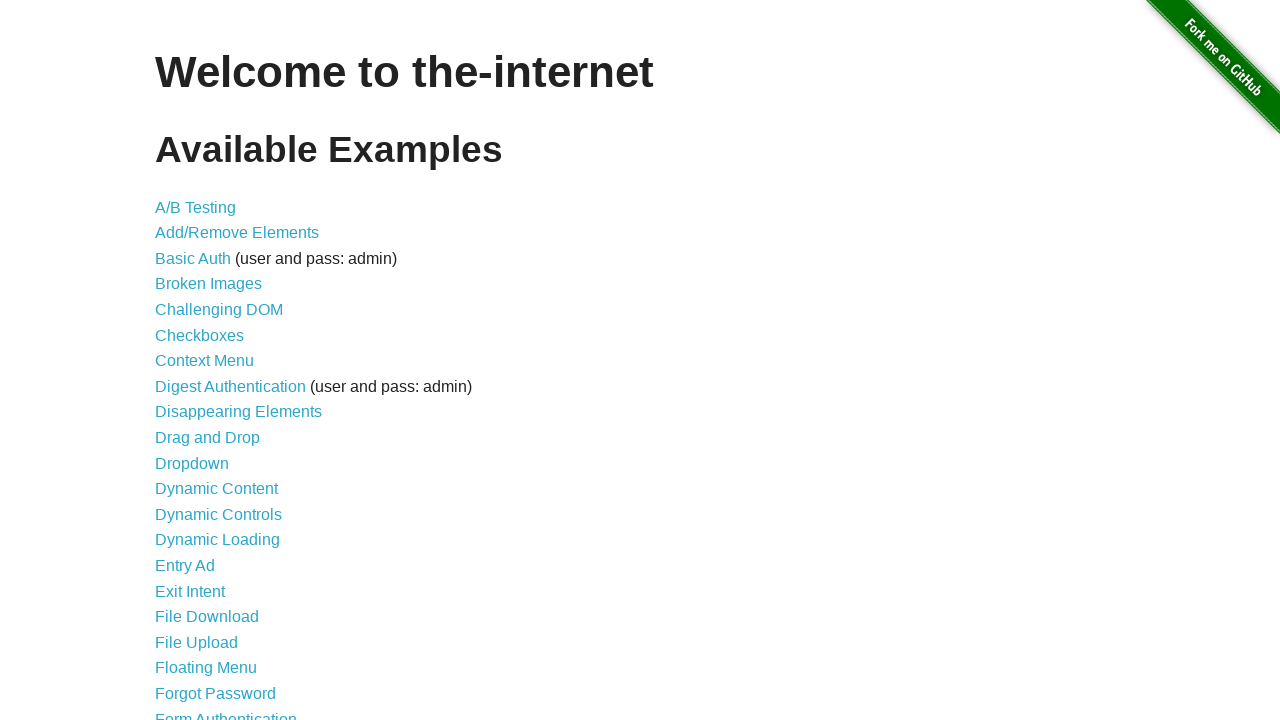

Clicked on JavaScript Alerts link at (214, 361) on text=JavaScript Alerts
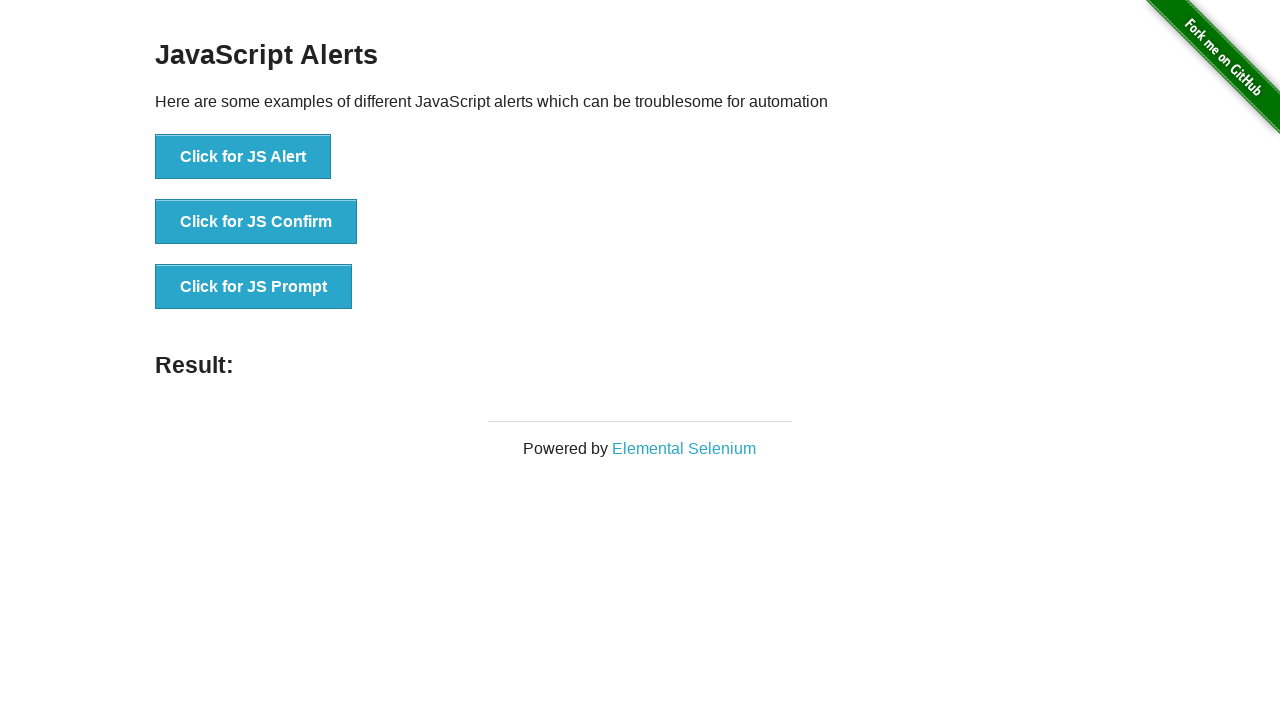

Set up dialog handler to dismiss the alert
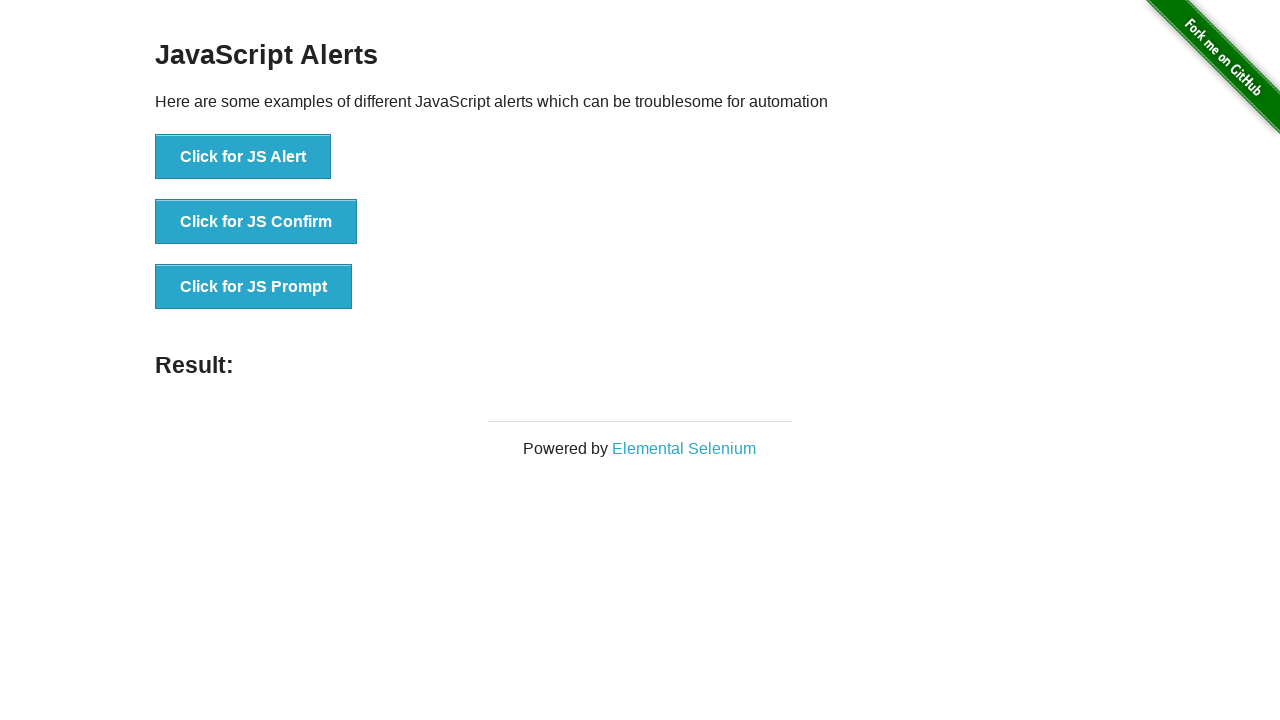

Clicked JS Confirm button at (256, 222) on button:has-text('Click for JS Confirm')
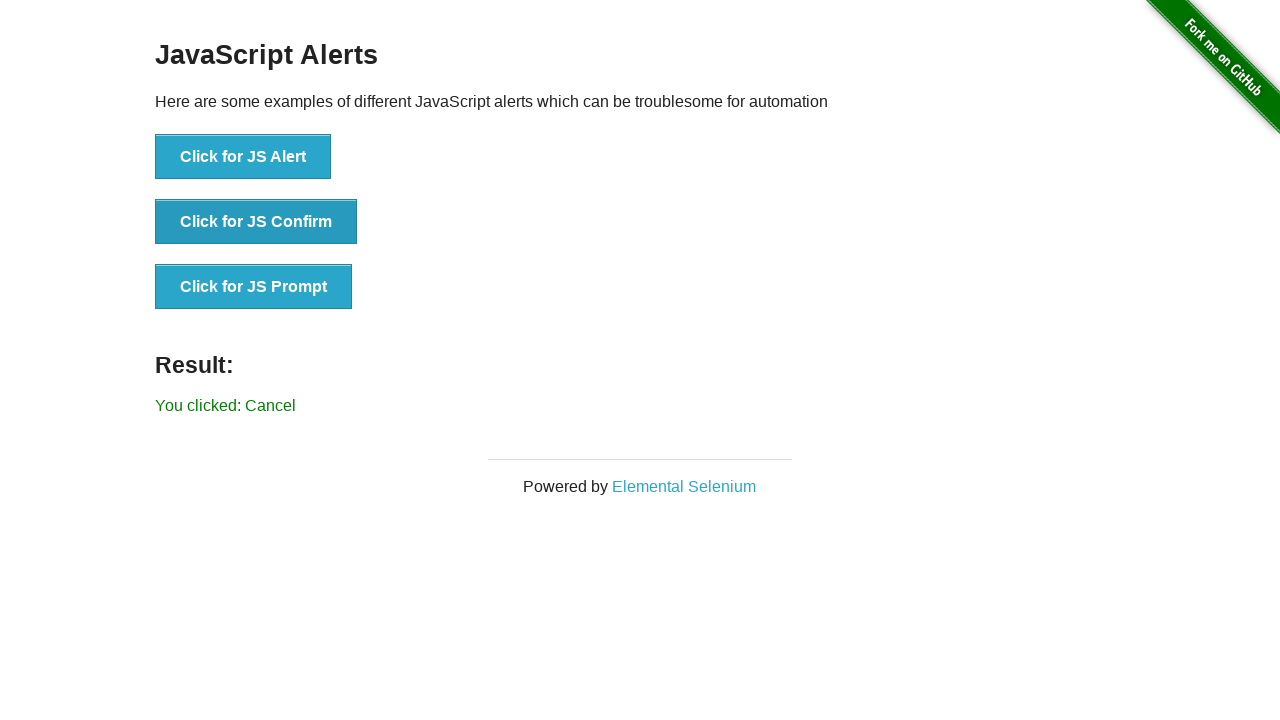

Confirmed that dismissing the alert resulted in 'Cancel' message
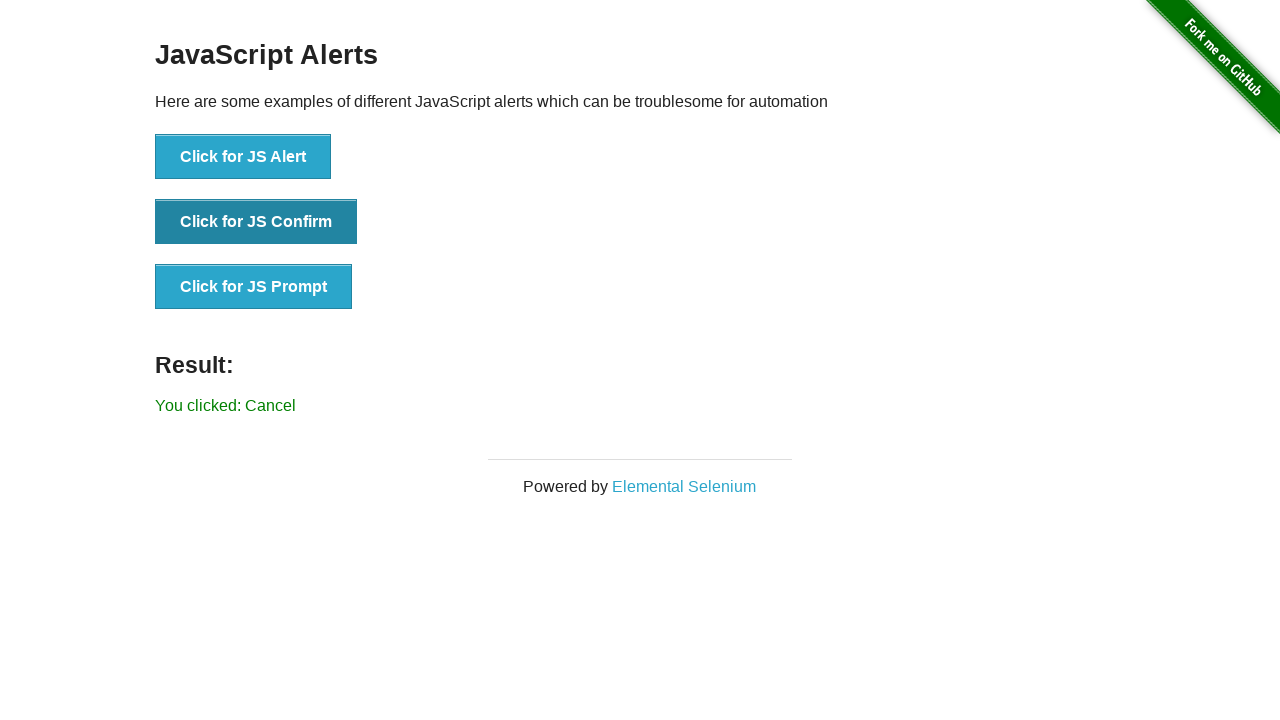

Set up dialog handler to accept the alert
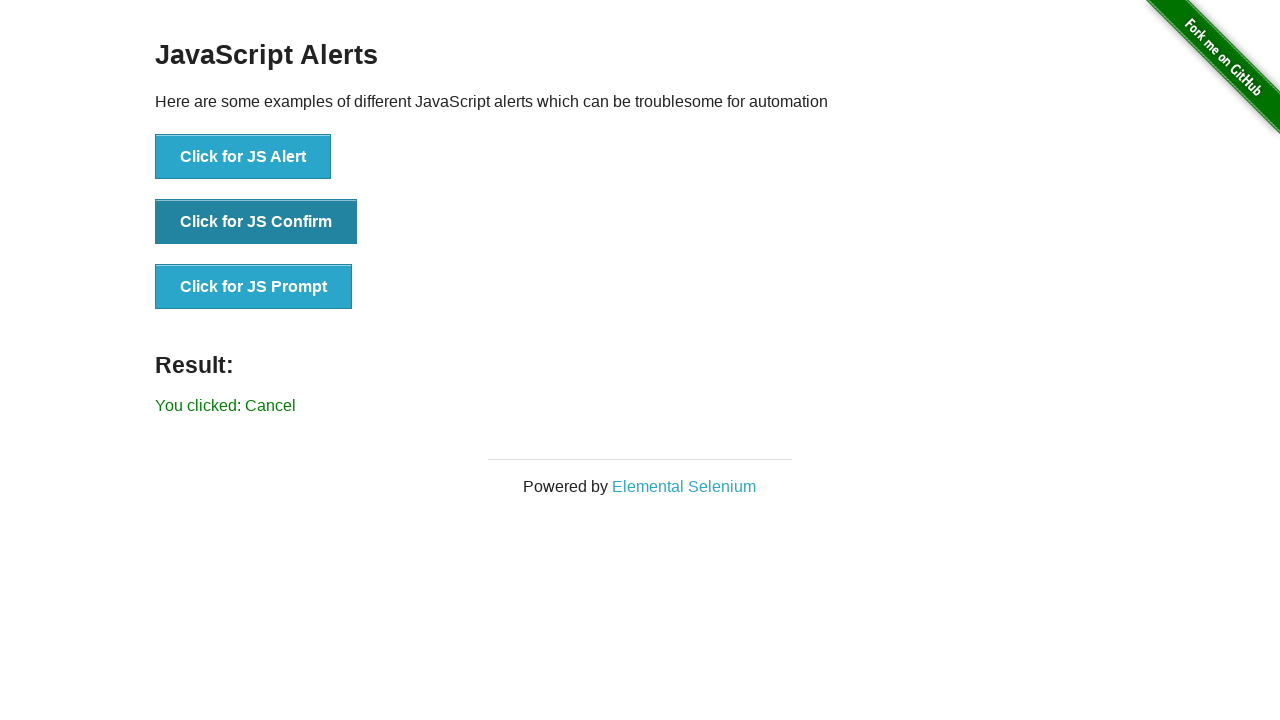

Clicked JS Confirm button again at (256, 222) on button:has-text('Click for JS Confirm')
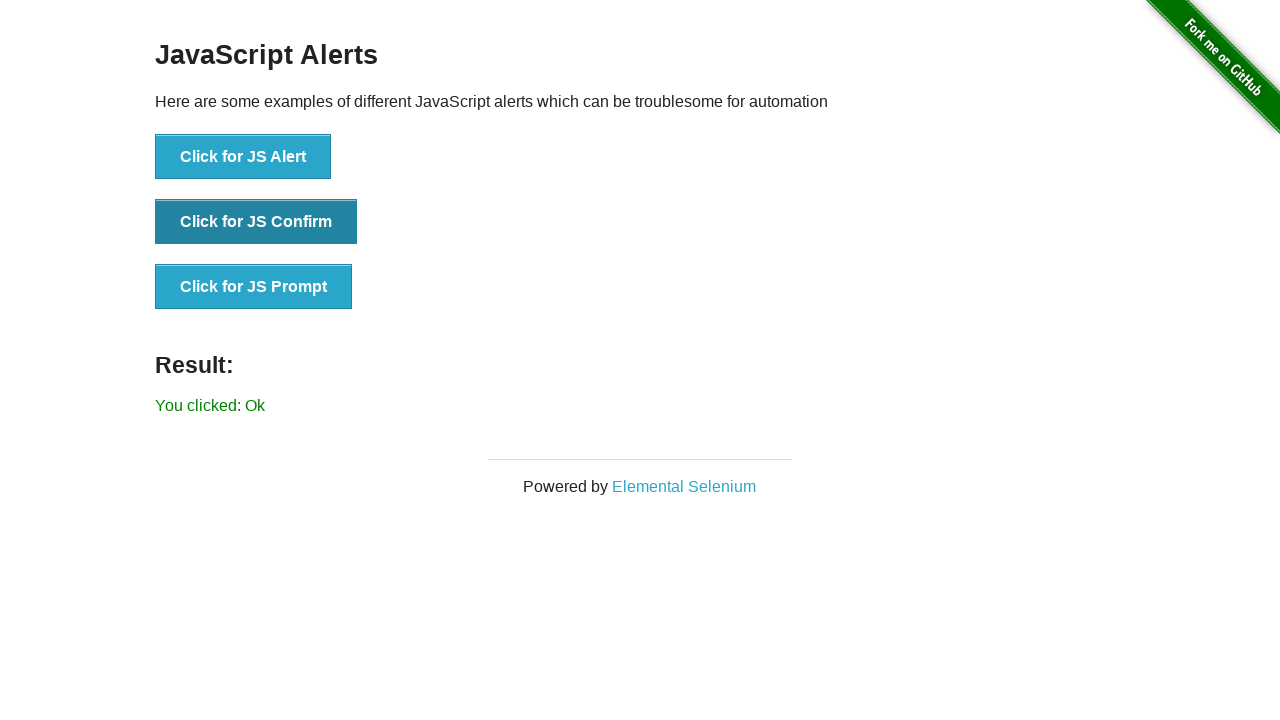

Confirmed that accepting the alert resulted in 'Ok' message
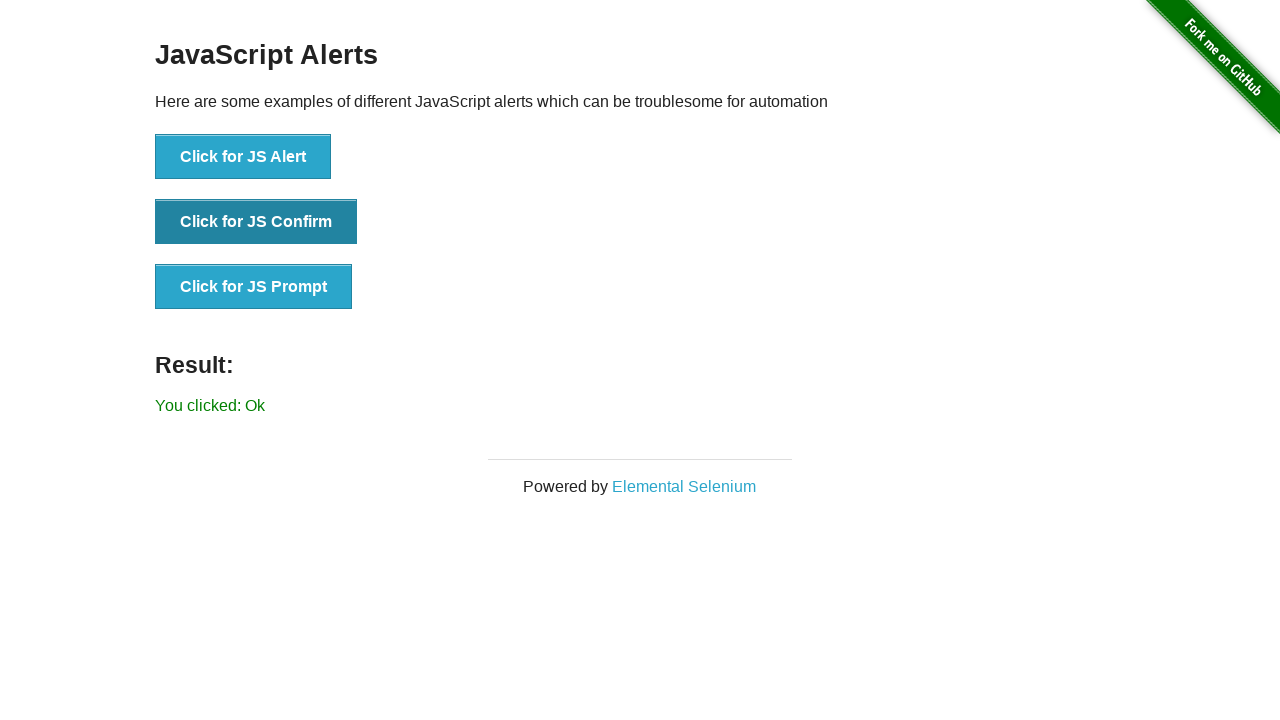

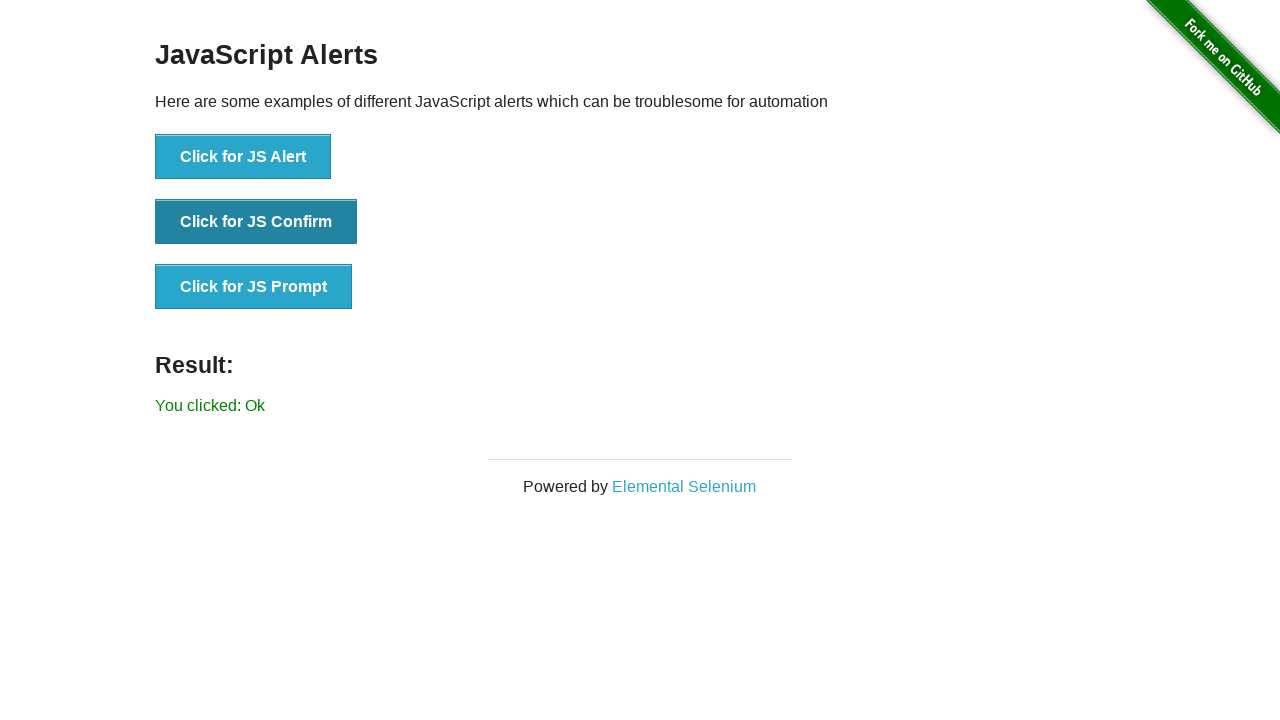